Navigates to Toronto CityNews gas prices page and verifies that the gas price prediction element is present on the page.

Starting URL: https://toronto.citynews.ca/toronto-gta-gas-prices/

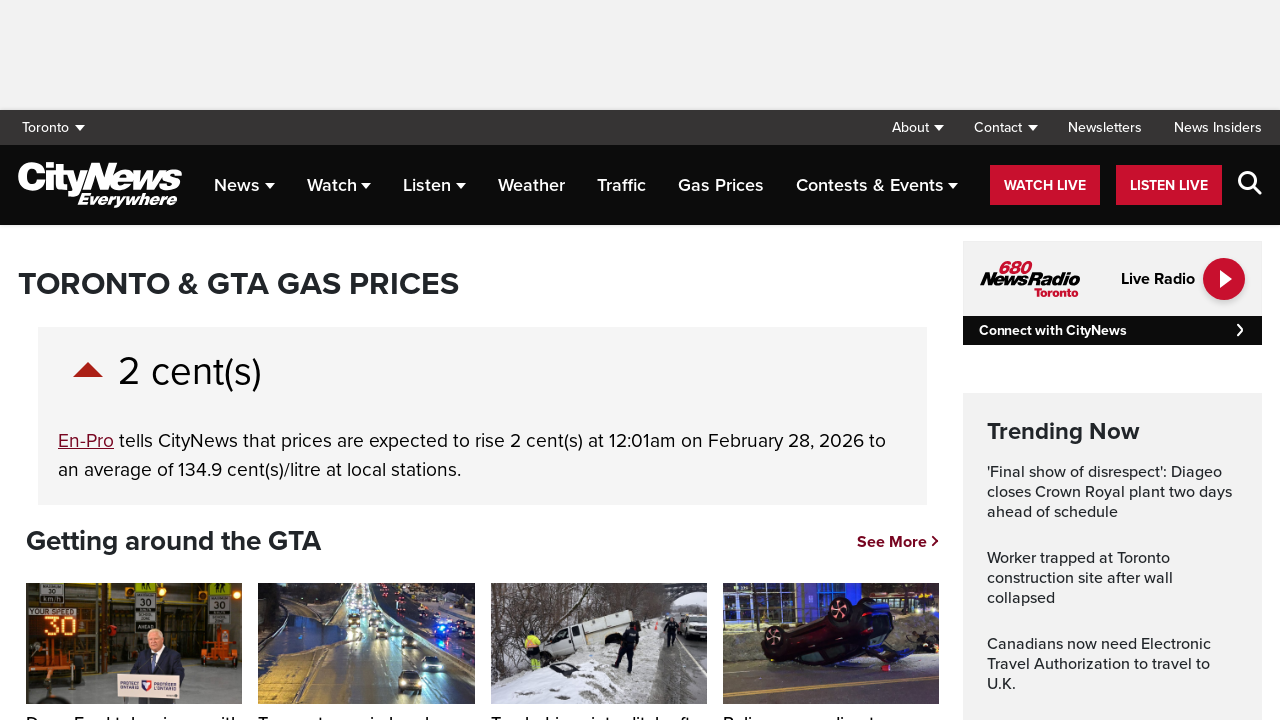

Navigated to Toronto CityNews gas prices page
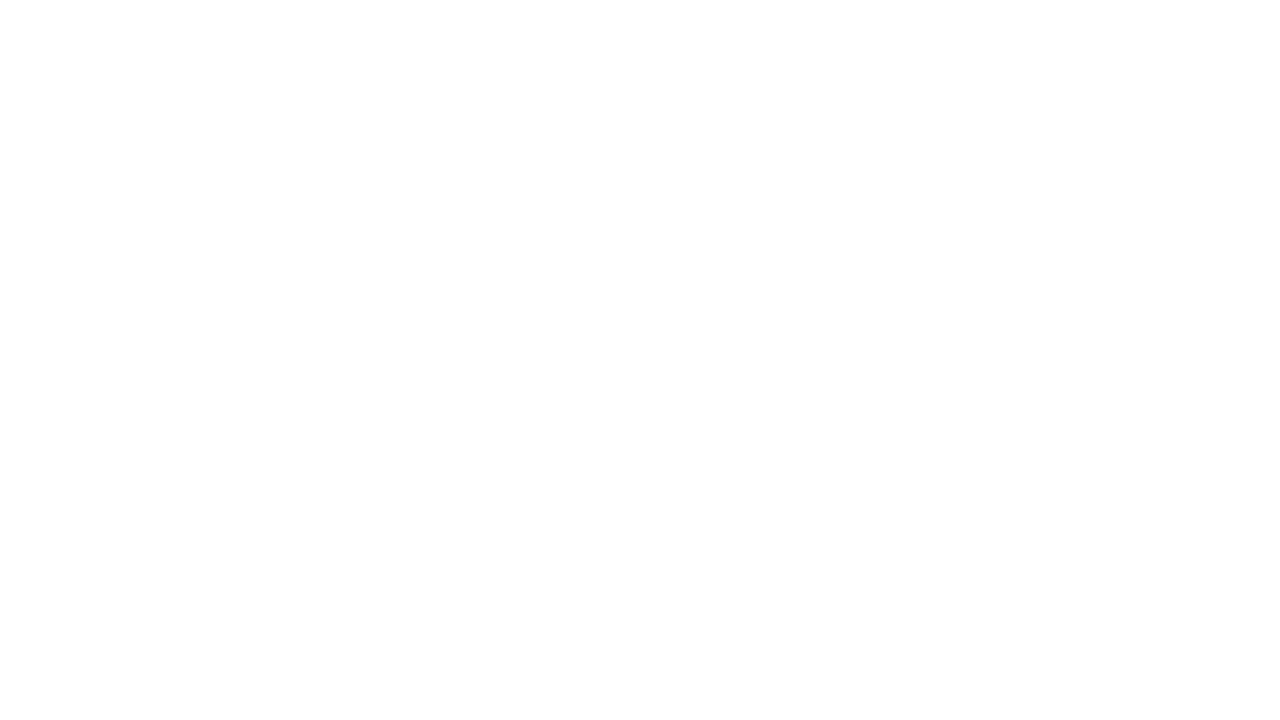

Gas price prediction element is present on the page
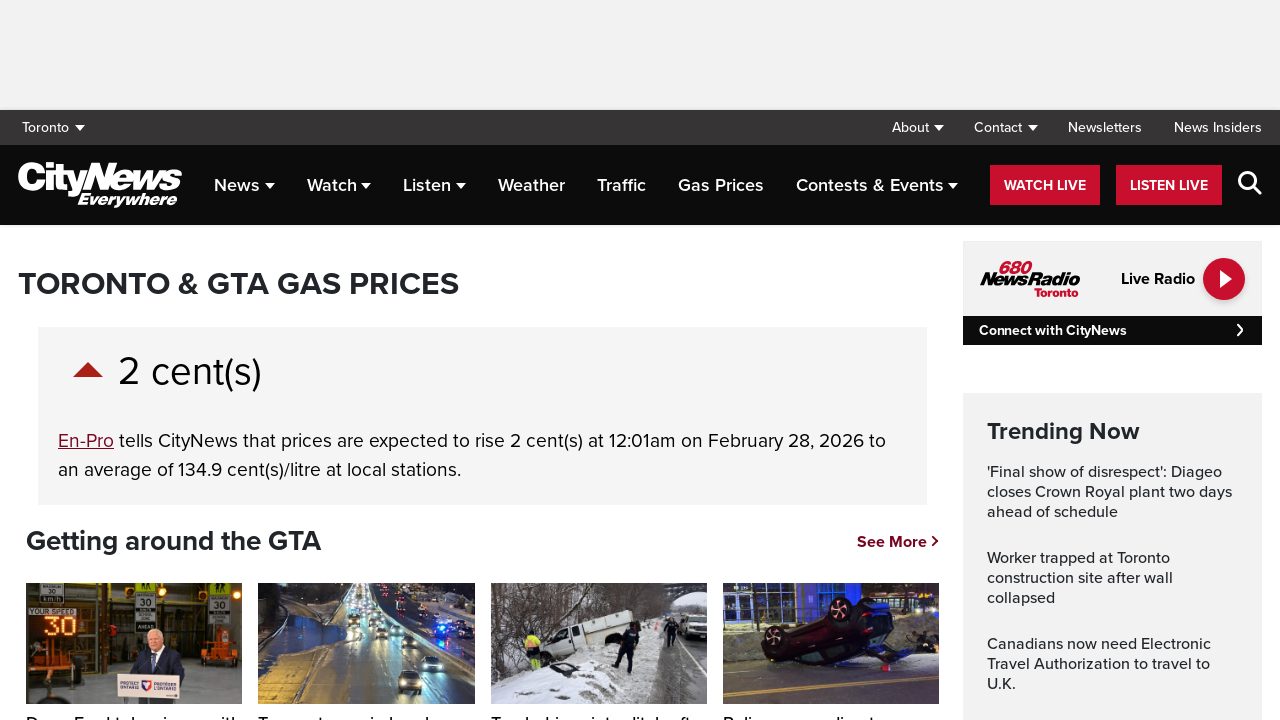

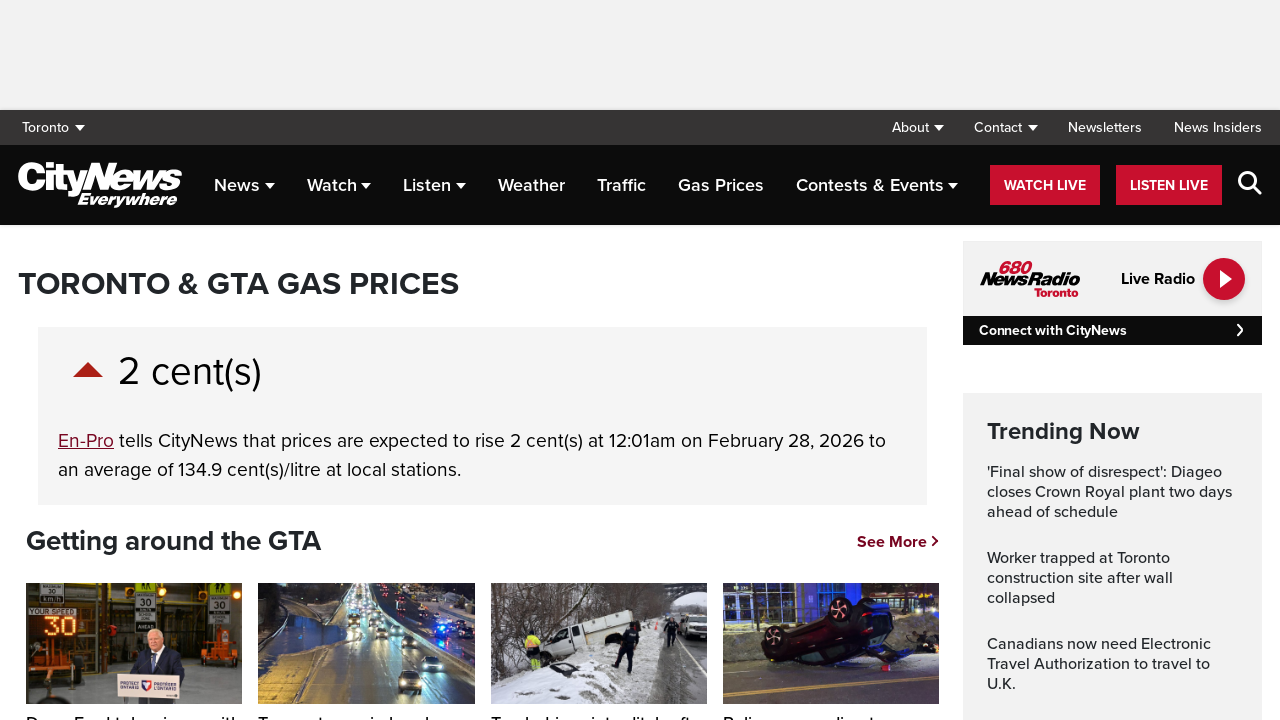